Tests a browser-agnostic approach to switching between multiple windows by tracking window handles before and after clicking a link that opens a new window

Starting URL: https://the-internet.herokuapp.com/windows

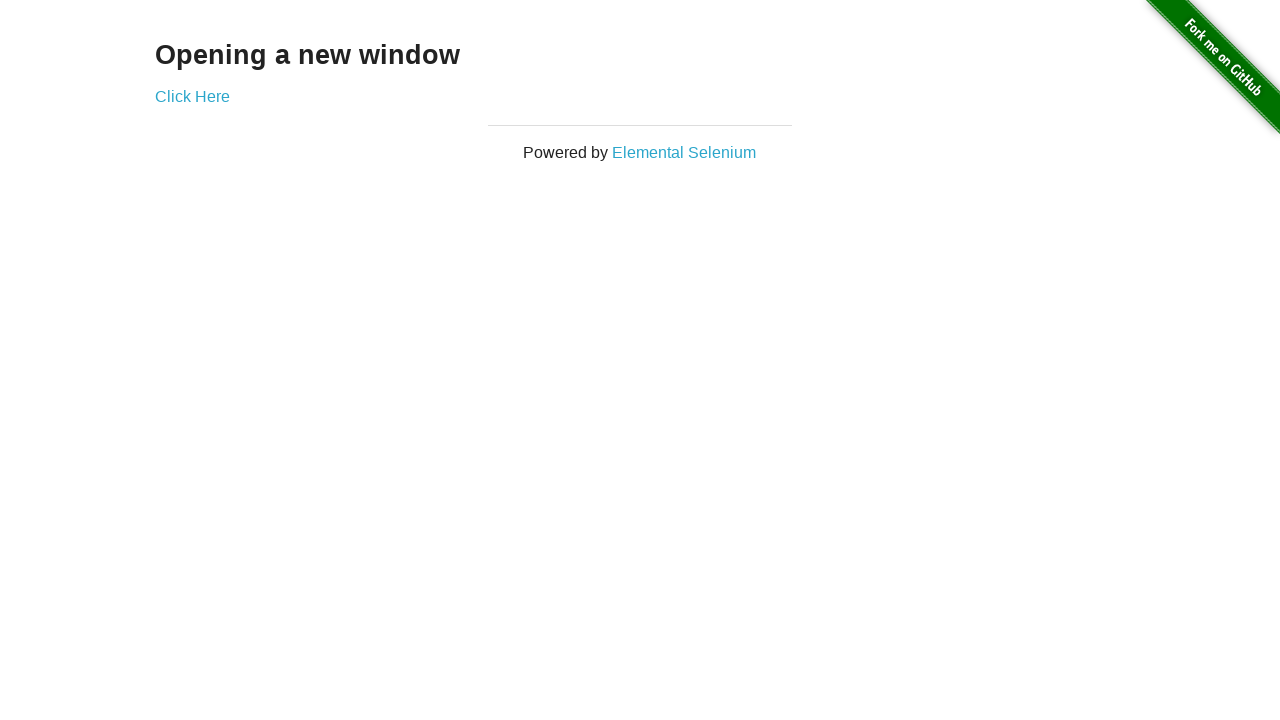

Retrieved initial pages count from context
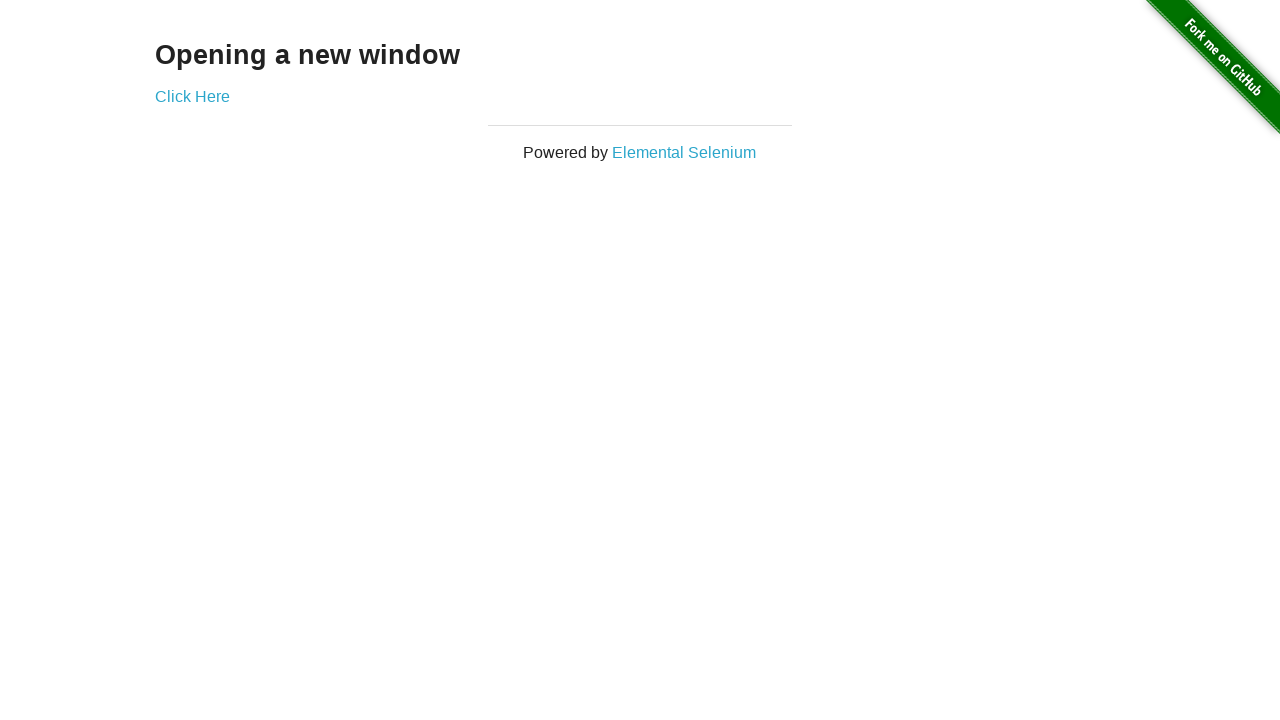

Clicked link to open new window at (192, 96) on .example a
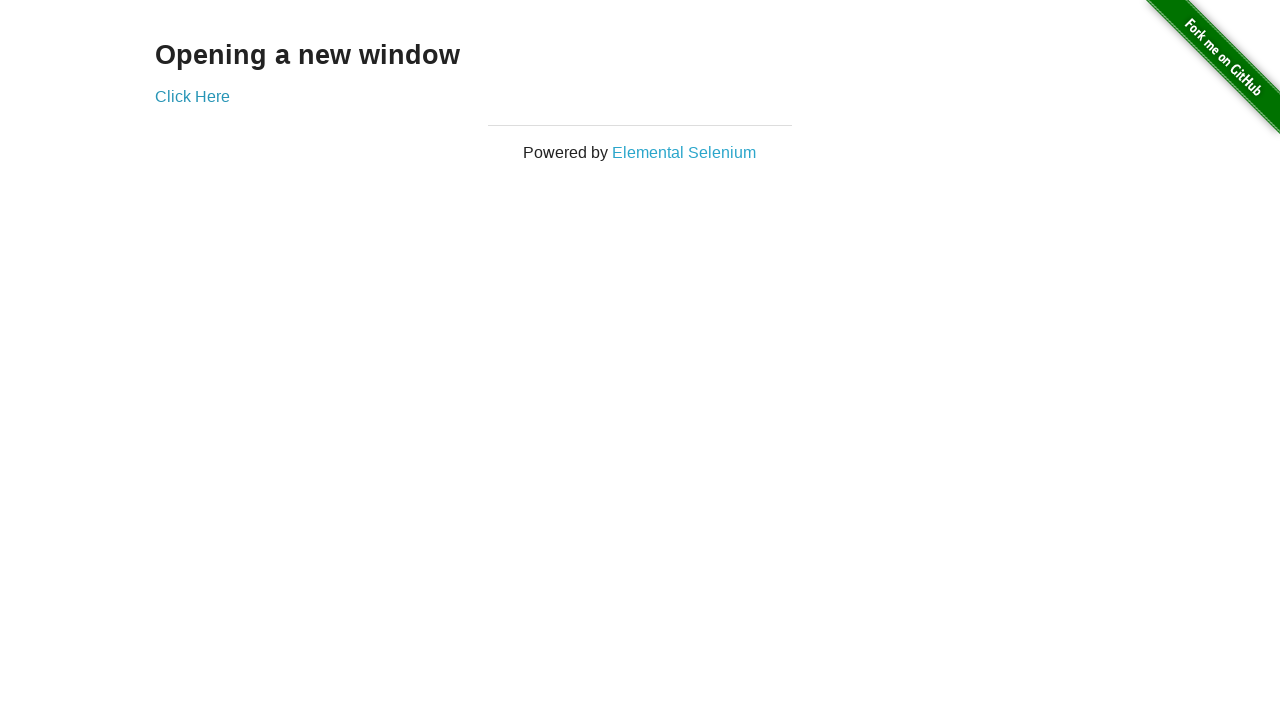

New page window handle captured
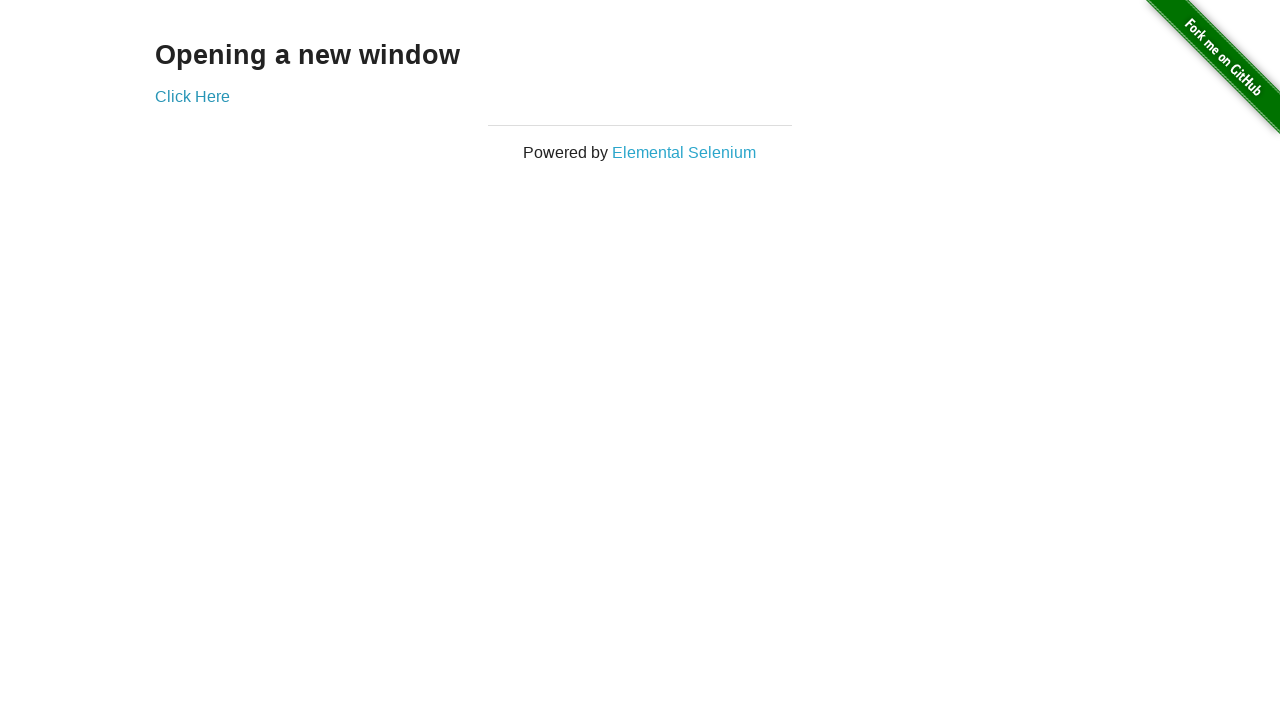

New page finished loading
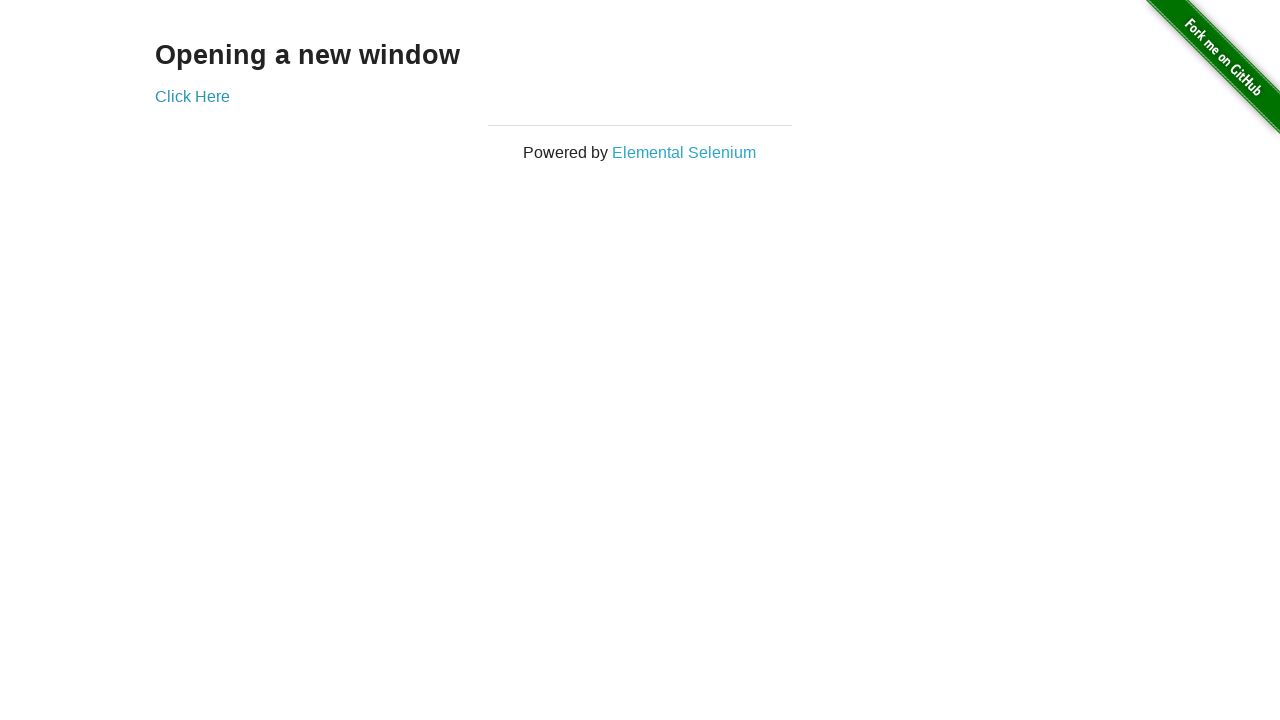

Verified original page title is 'The Internet'
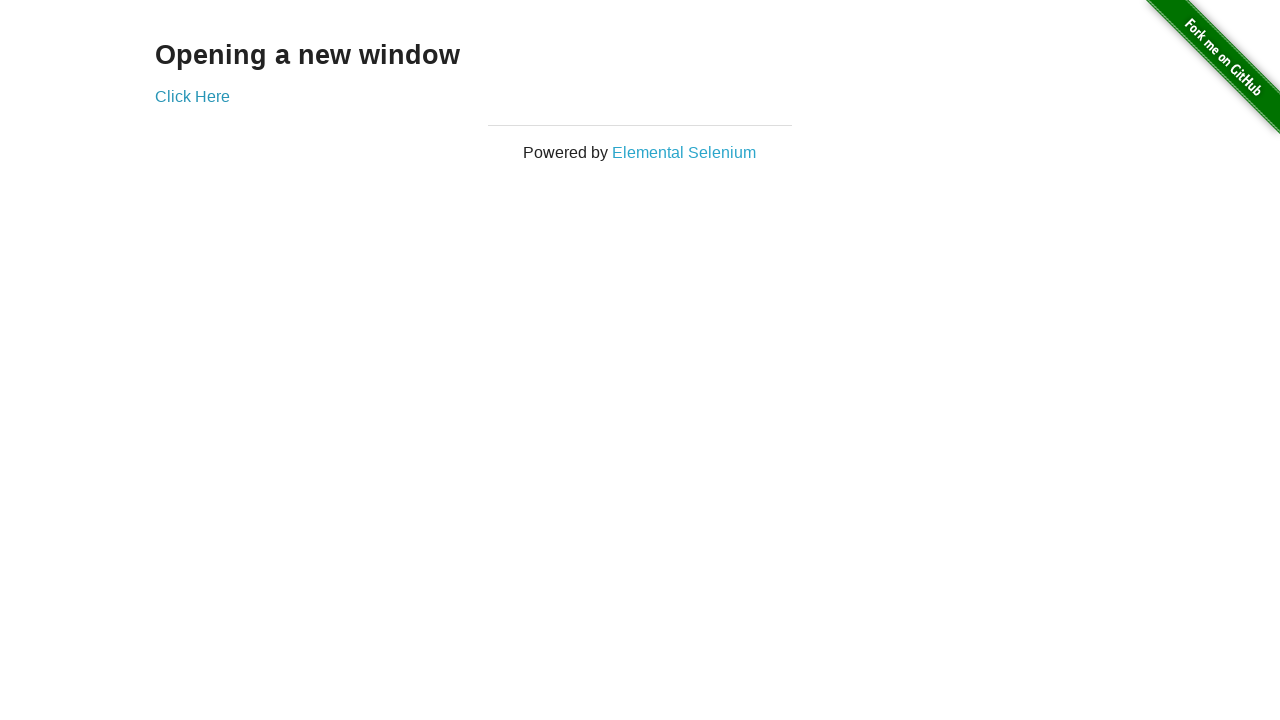

Verified new window title is 'New Window'
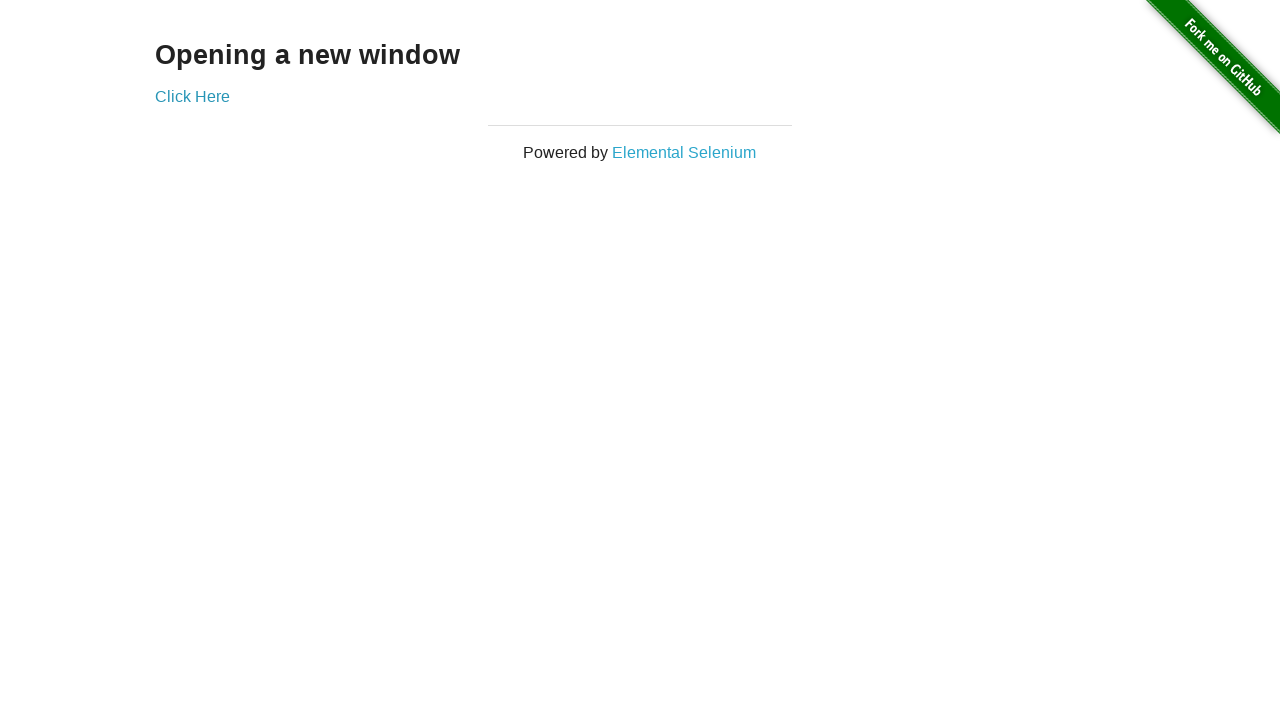

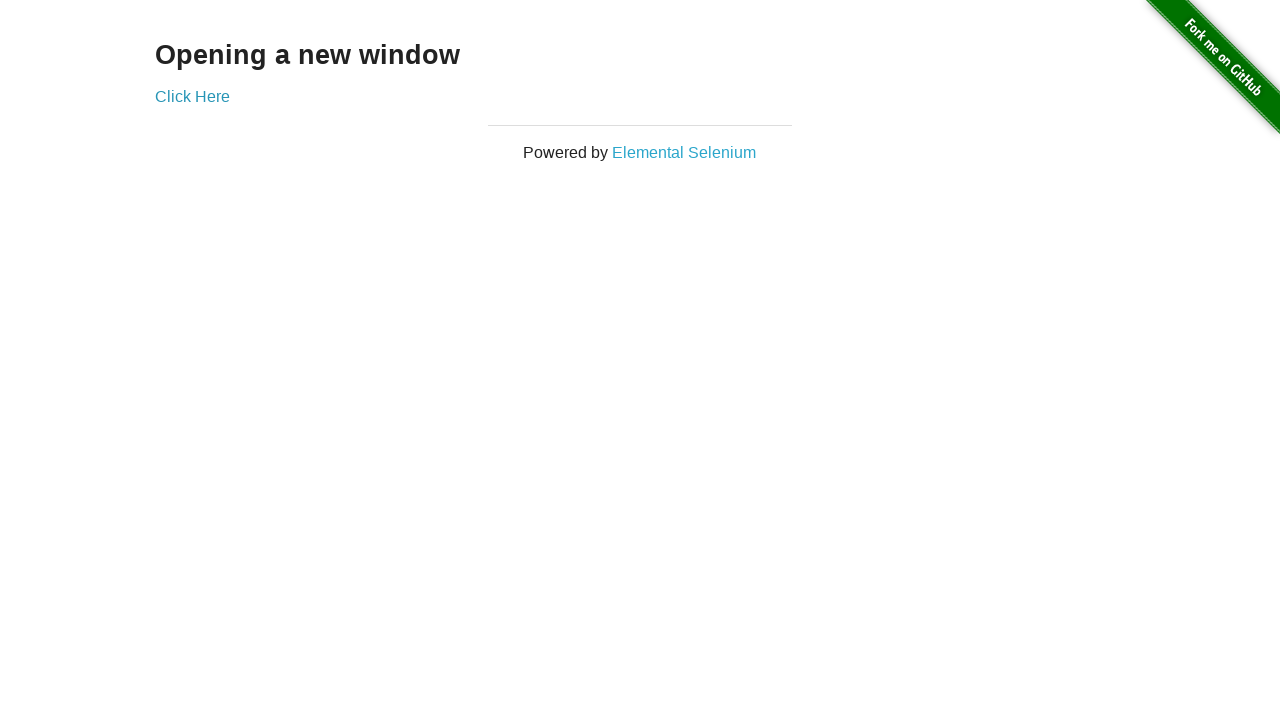